Tests the autocomplete functionality on a practice page by typing a partial country name, navigating through suggestions using arrow keys, and selecting an option.

Starting URL: https://www.rahulshettyacademy.com/AutomationPractice/

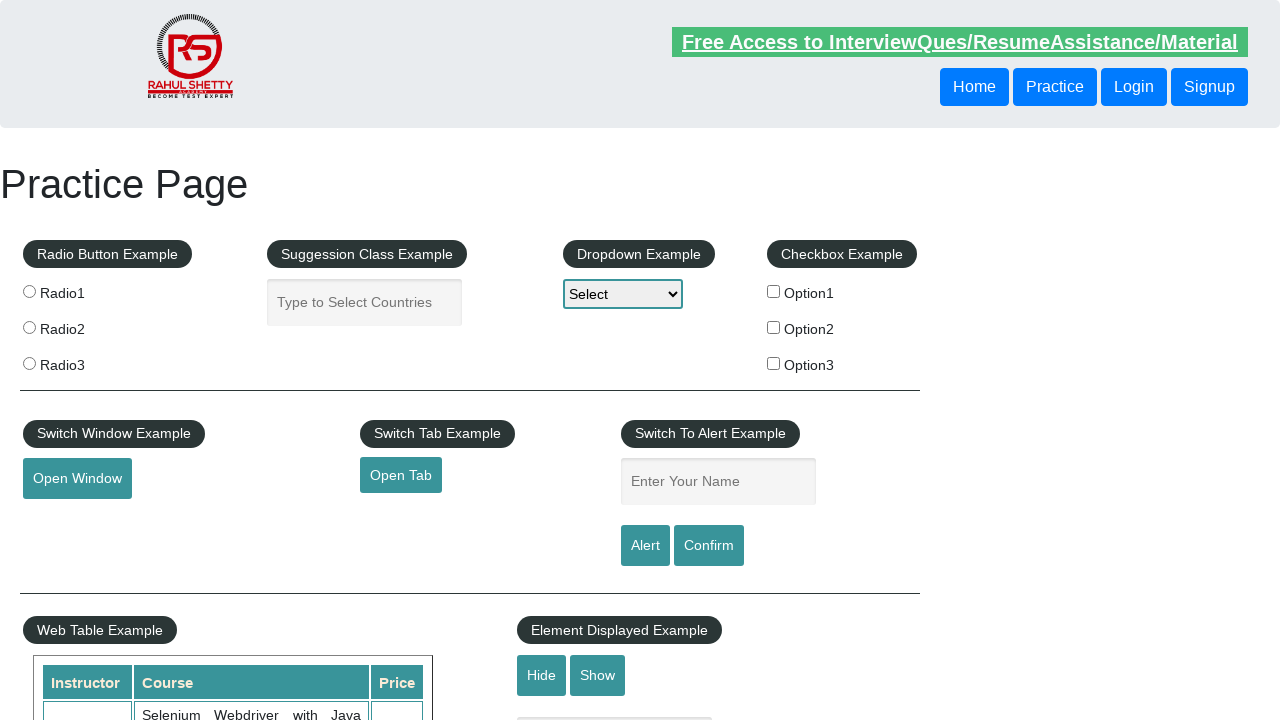

Clicked on the autocomplete input field at (365, 302) on #autocomplete
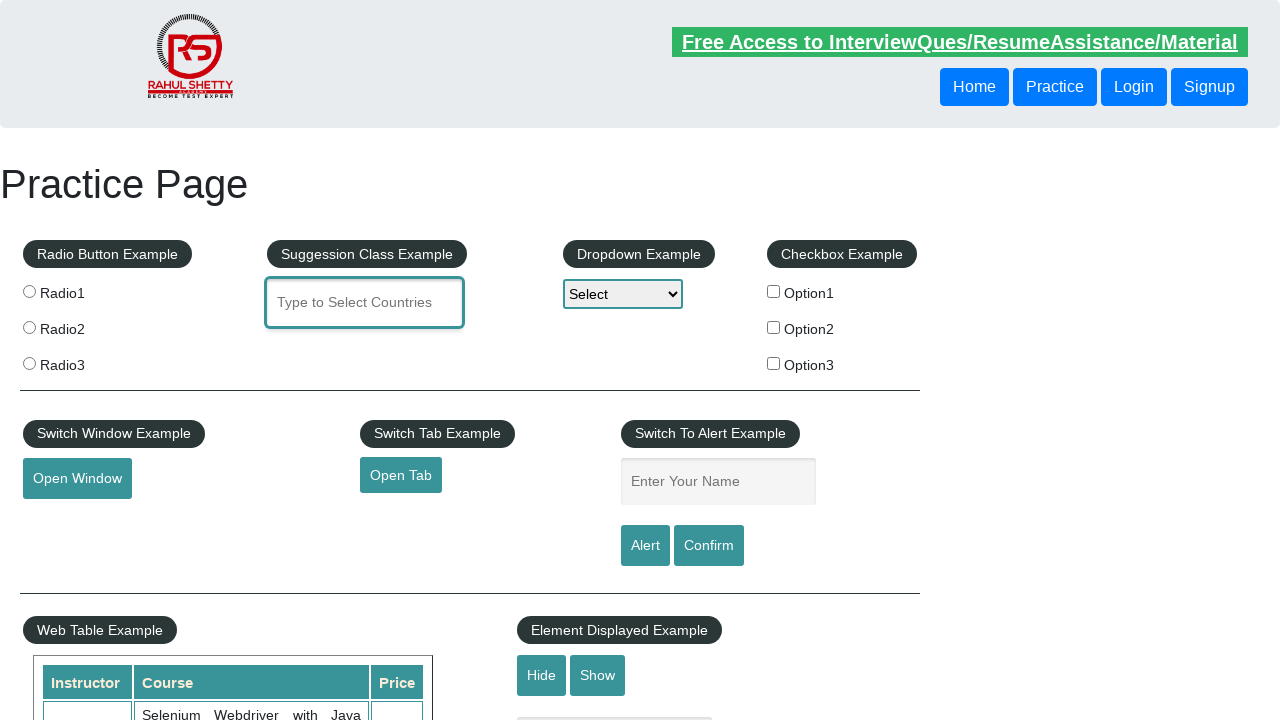

Typed 'united' in autocomplete field to trigger suggestions on #autocomplete
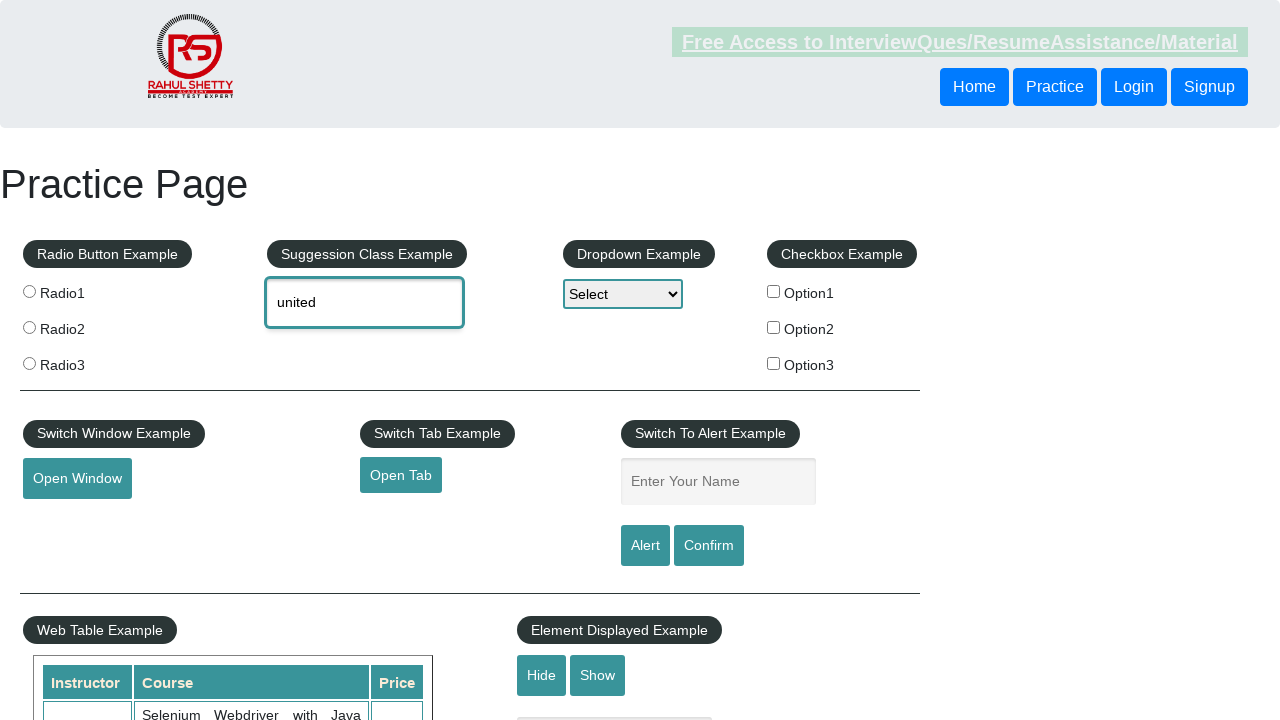

Waited for autocomplete suggestions to appear
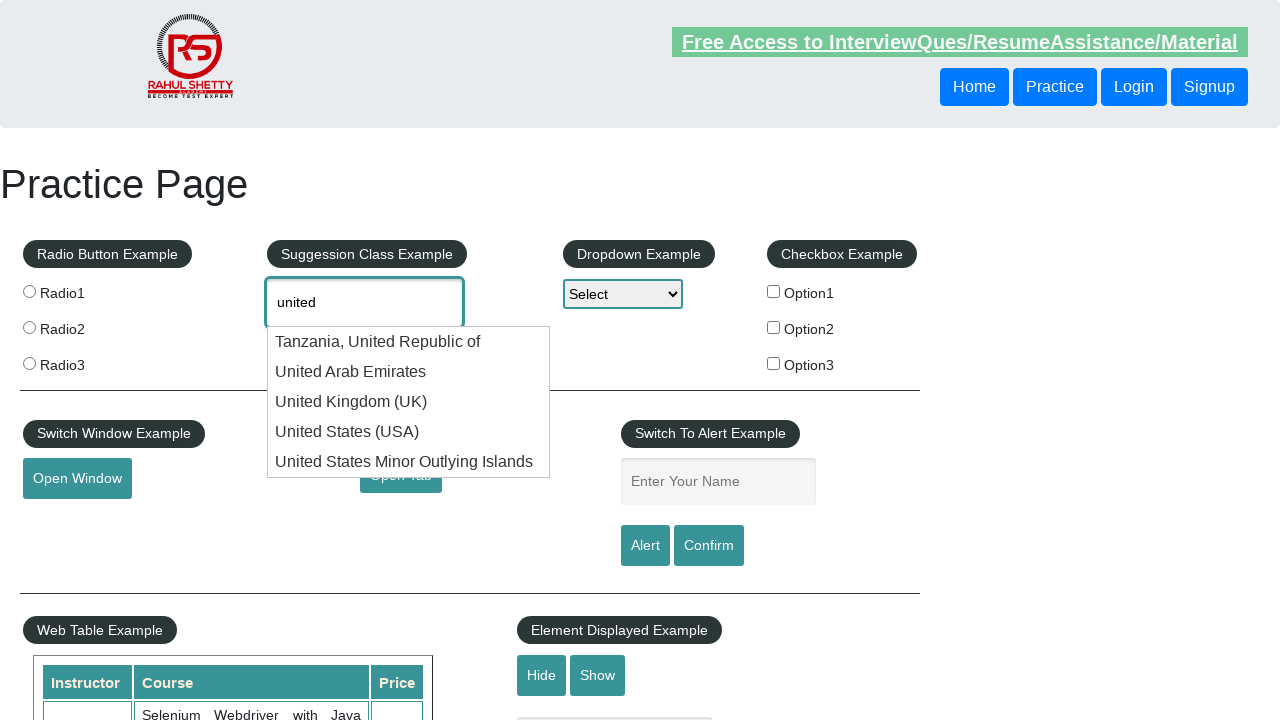

Pressed ArrowDown to navigate to first suggestion on #autocomplete
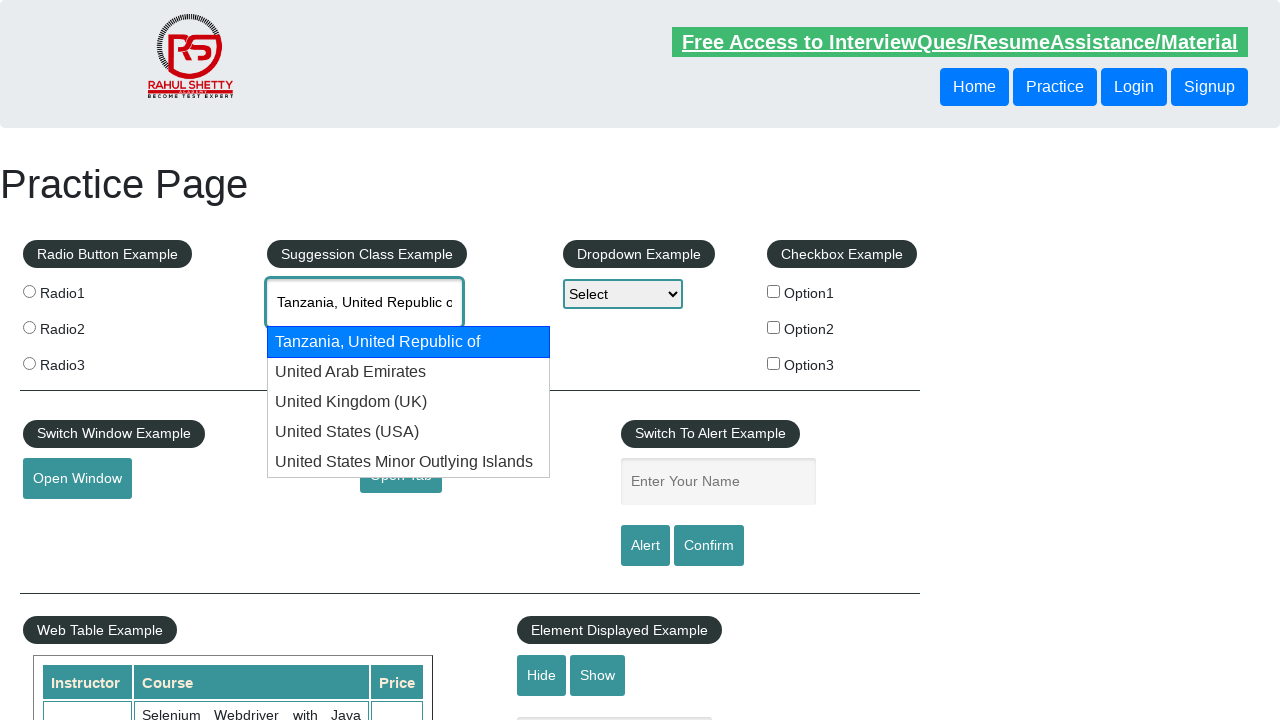

Waited 500ms for first suggestion to be highlighted
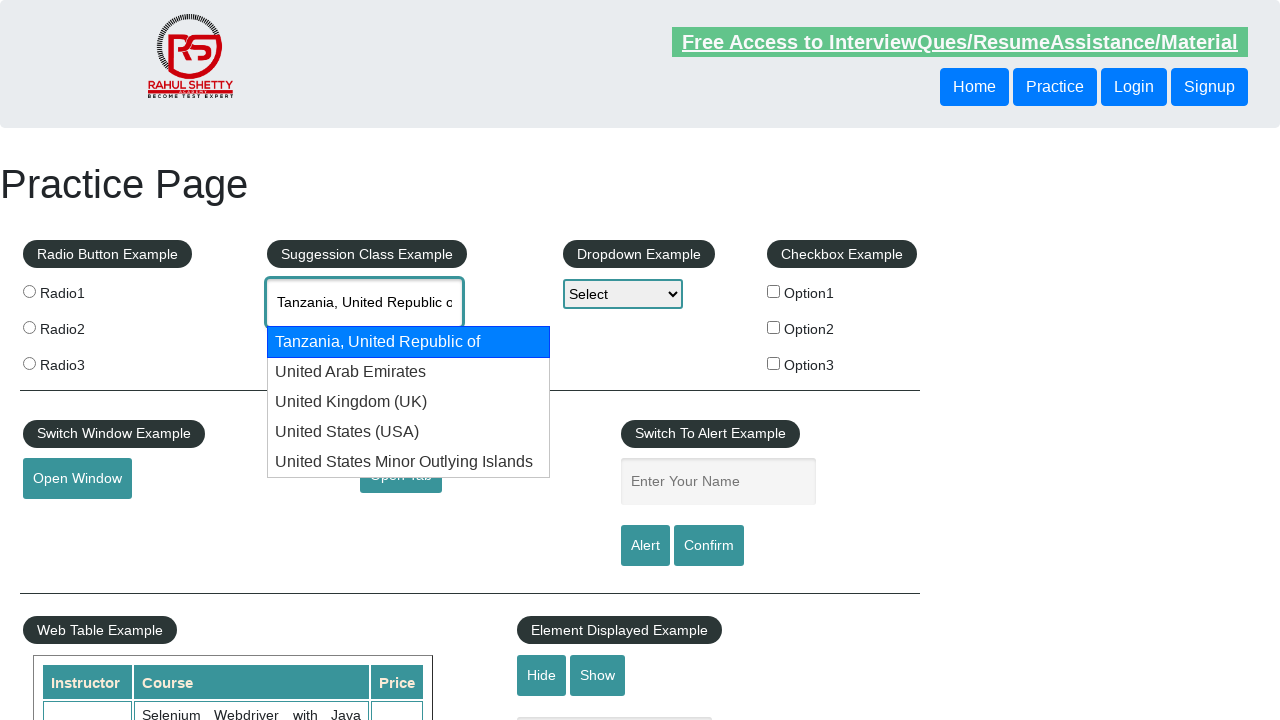

Pressed ArrowDown to navigate to second suggestion on #autocomplete
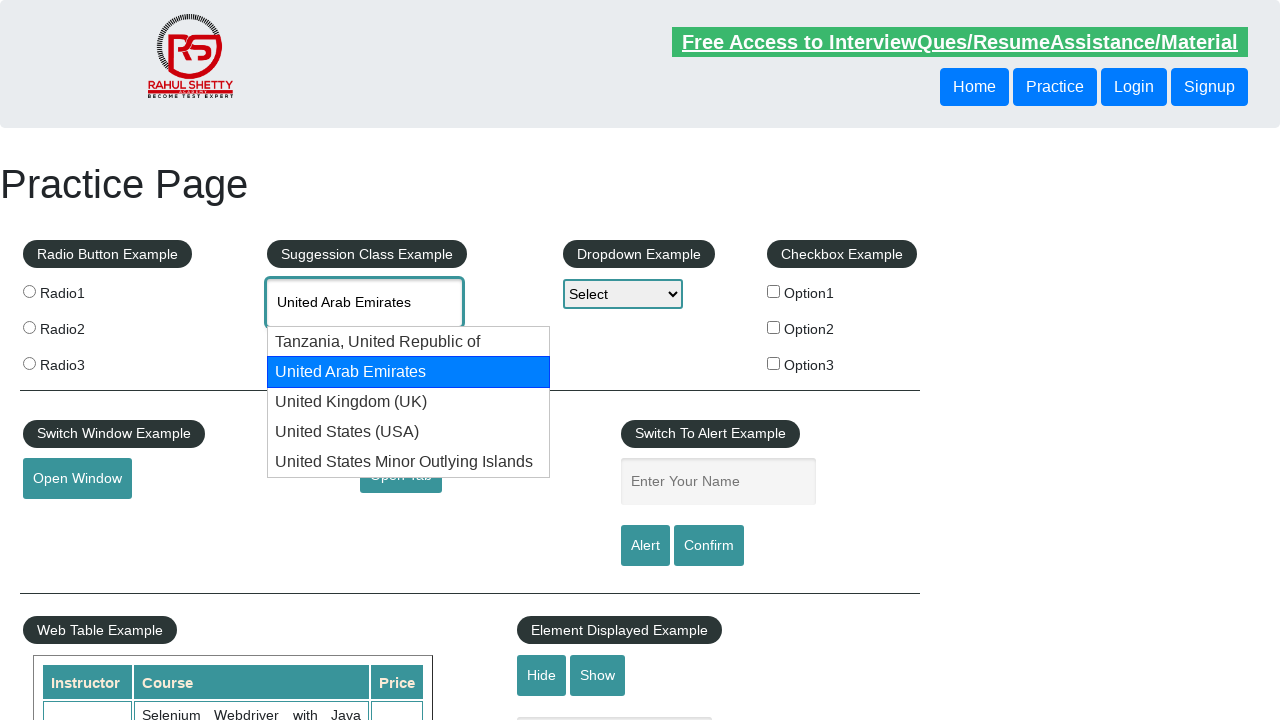

Waited 500ms for second suggestion to be highlighted
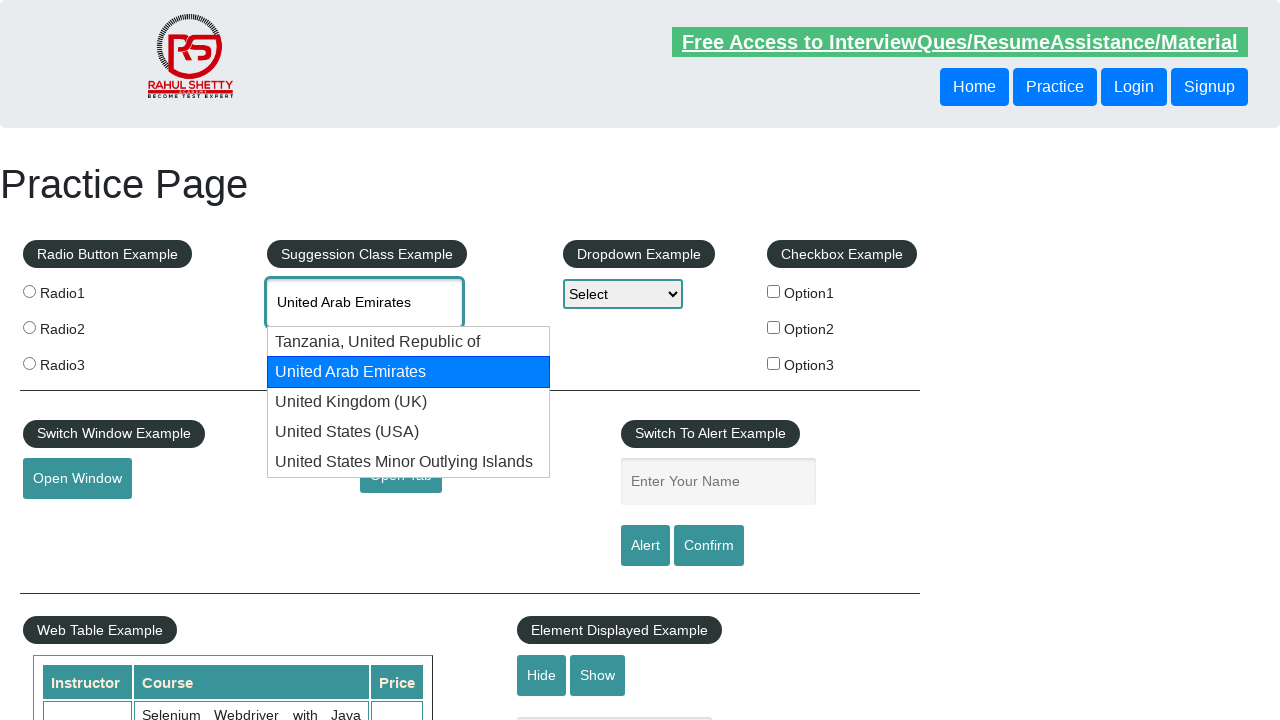

Pressed ArrowDown to navigate to third suggestion on #autocomplete
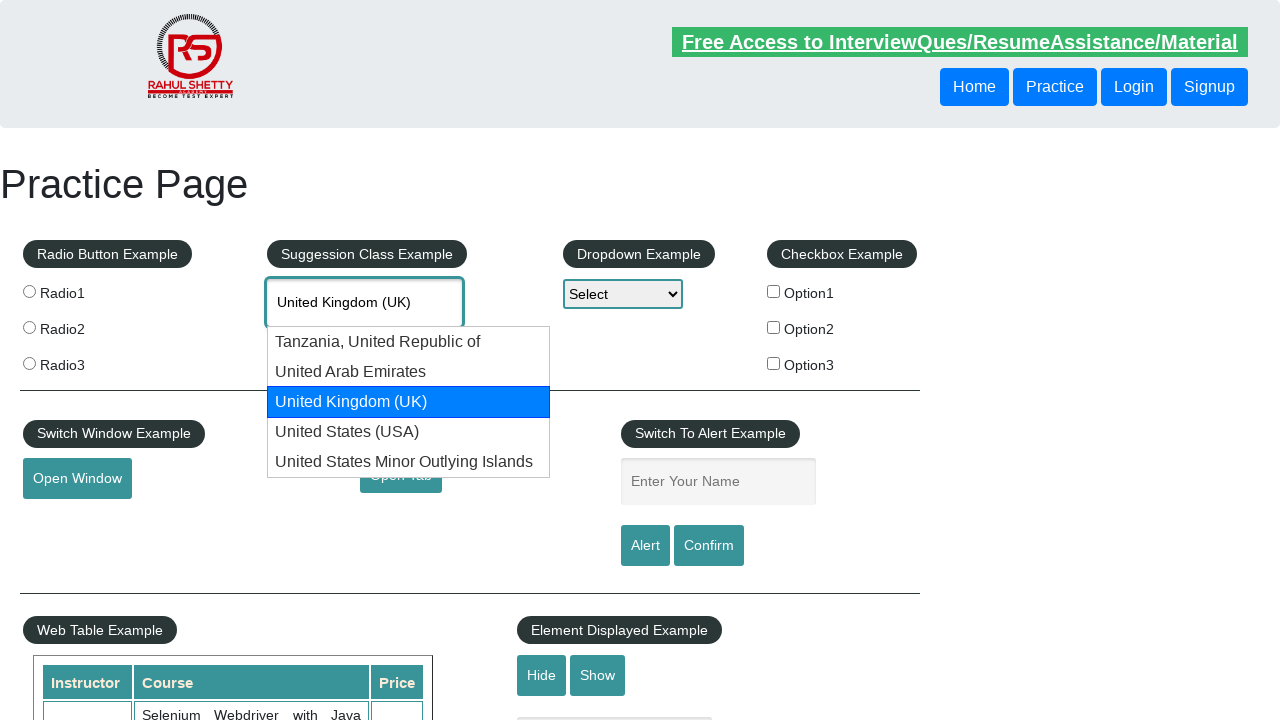

Waited 500ms for third suggestion to be highlighted
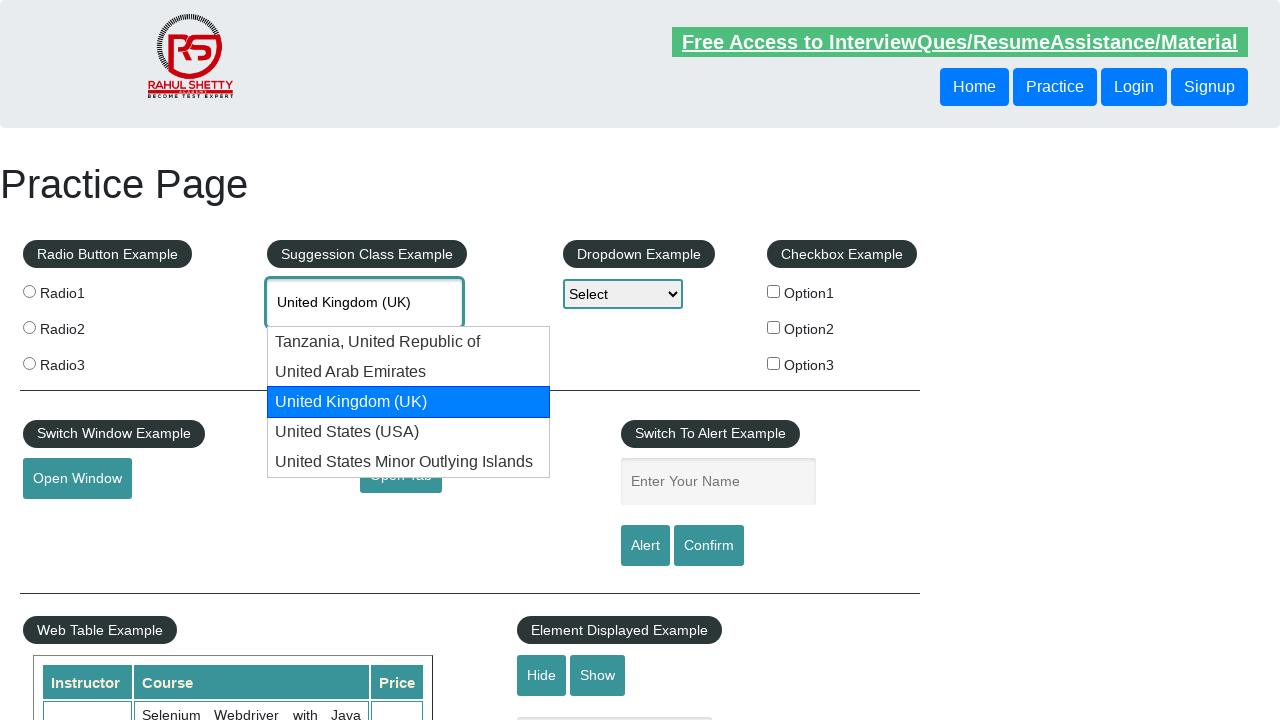

Retrieved selected value from autocomplete field: 'United Kingdom (UK)'
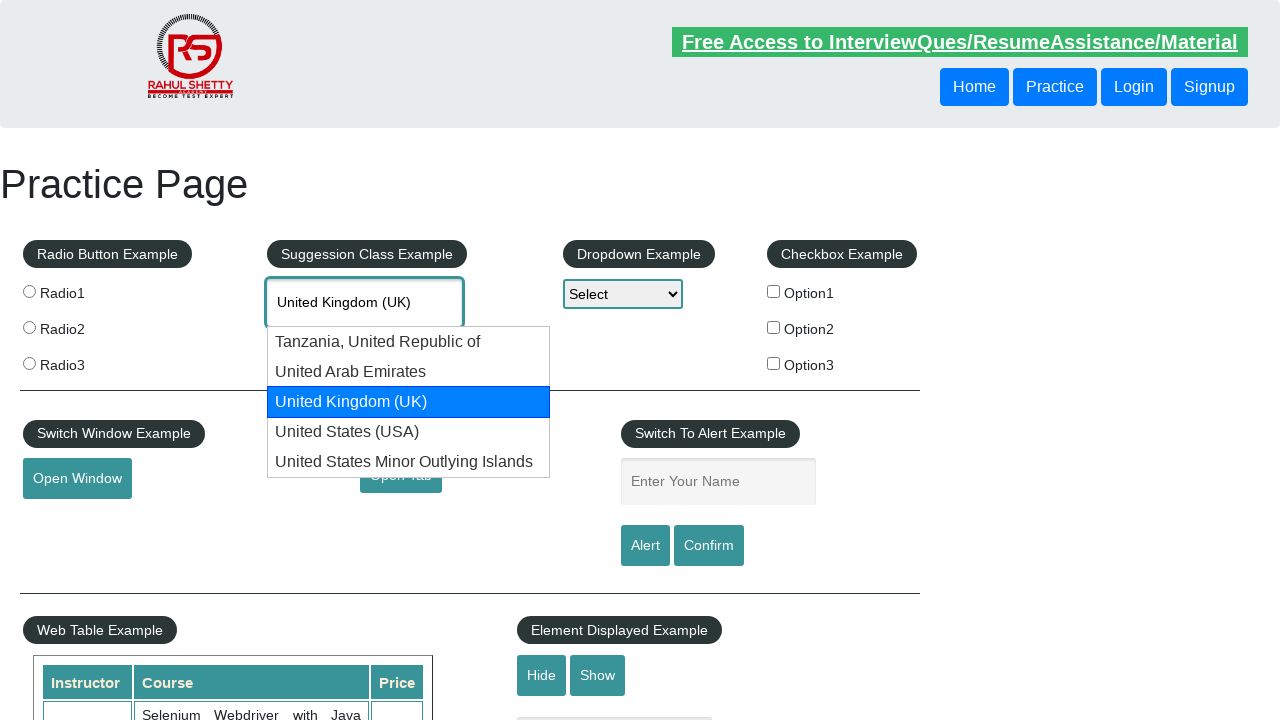

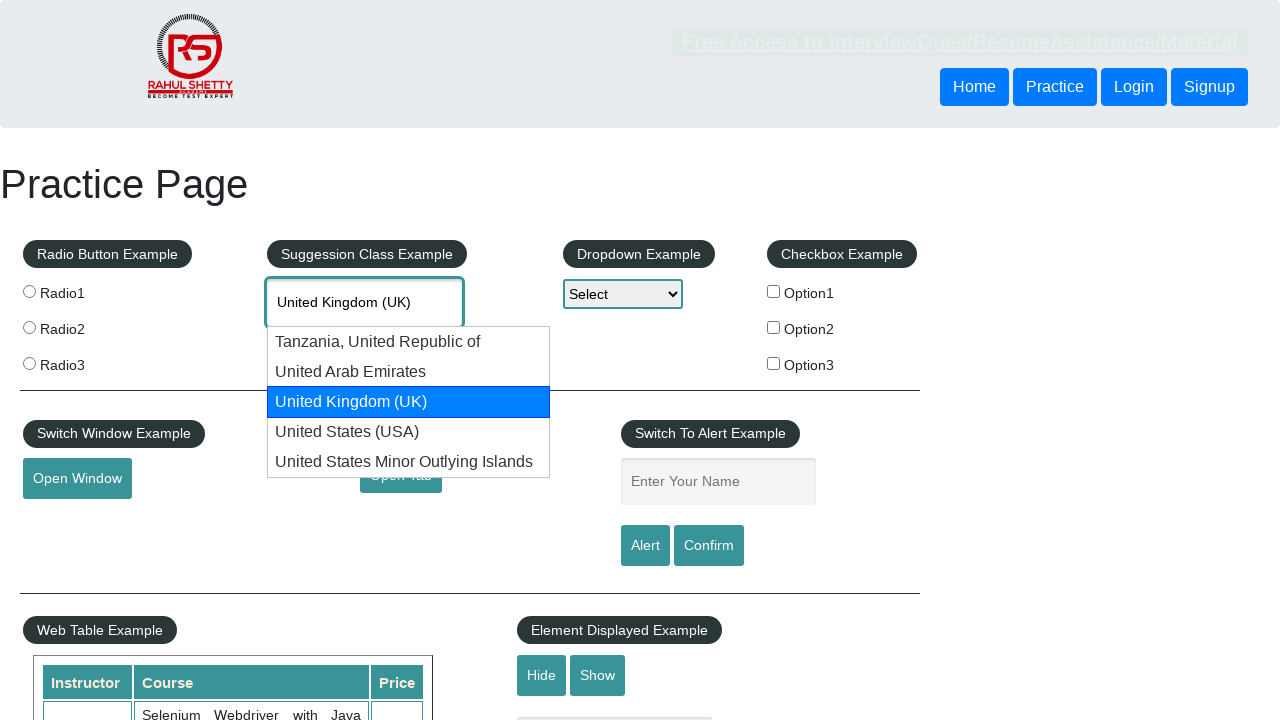